Tests dropdown and multi-select functionality by selecting options from both a single-select dropdown and a multi-select element using their values

Starting URL: http://omayo.blogspot.com/

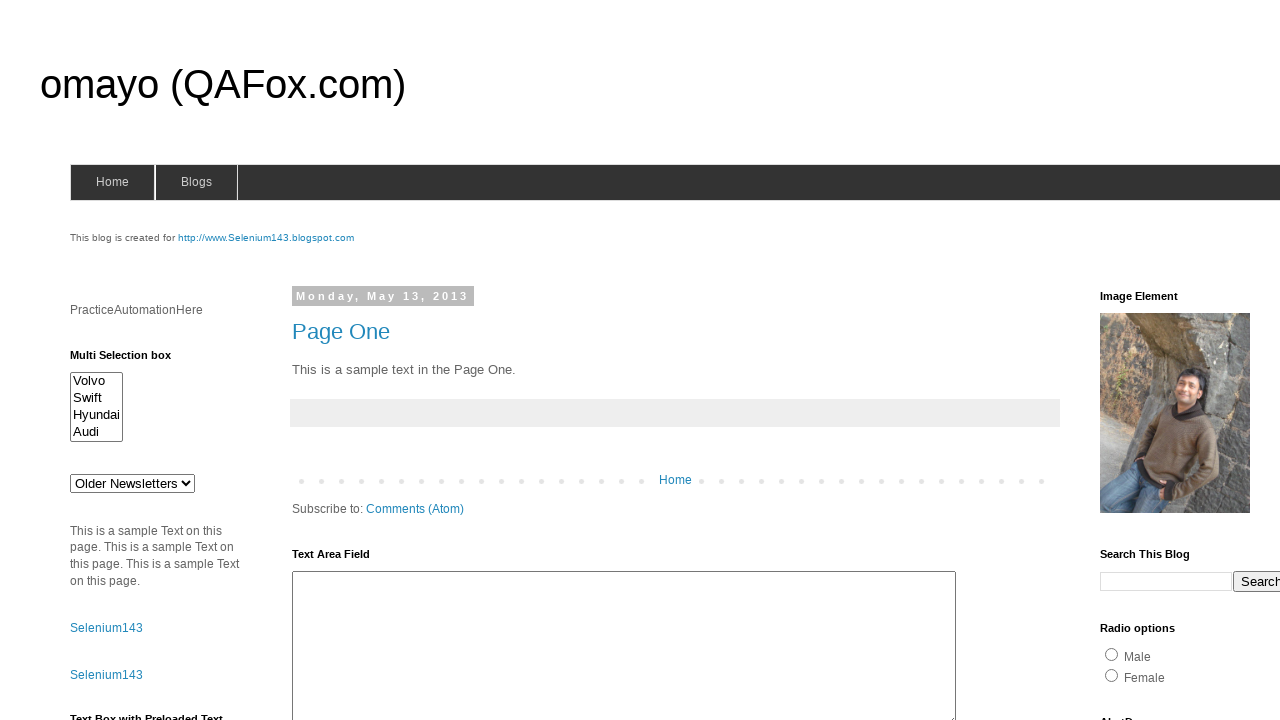

Selected option 'ghi' from dropdown #drop1 on #drop1
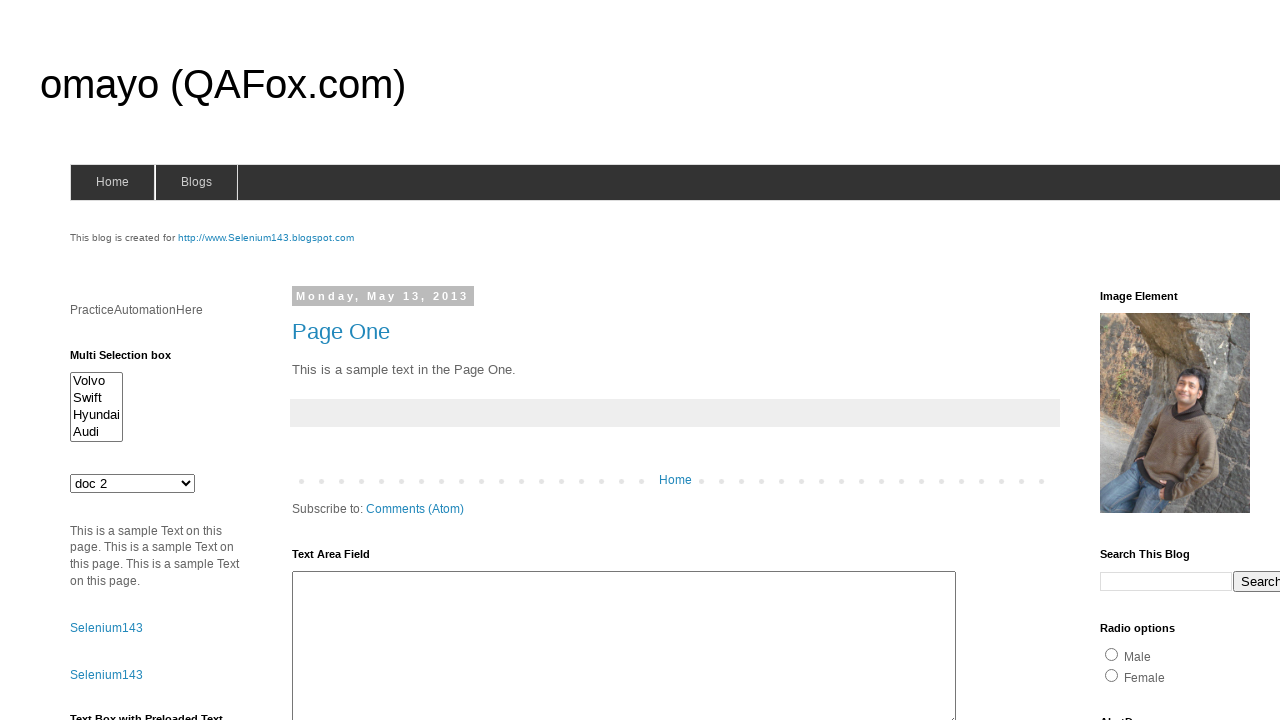

Selected option 'Hyundaix' from multi-select #multiselect1 on #multiselect1
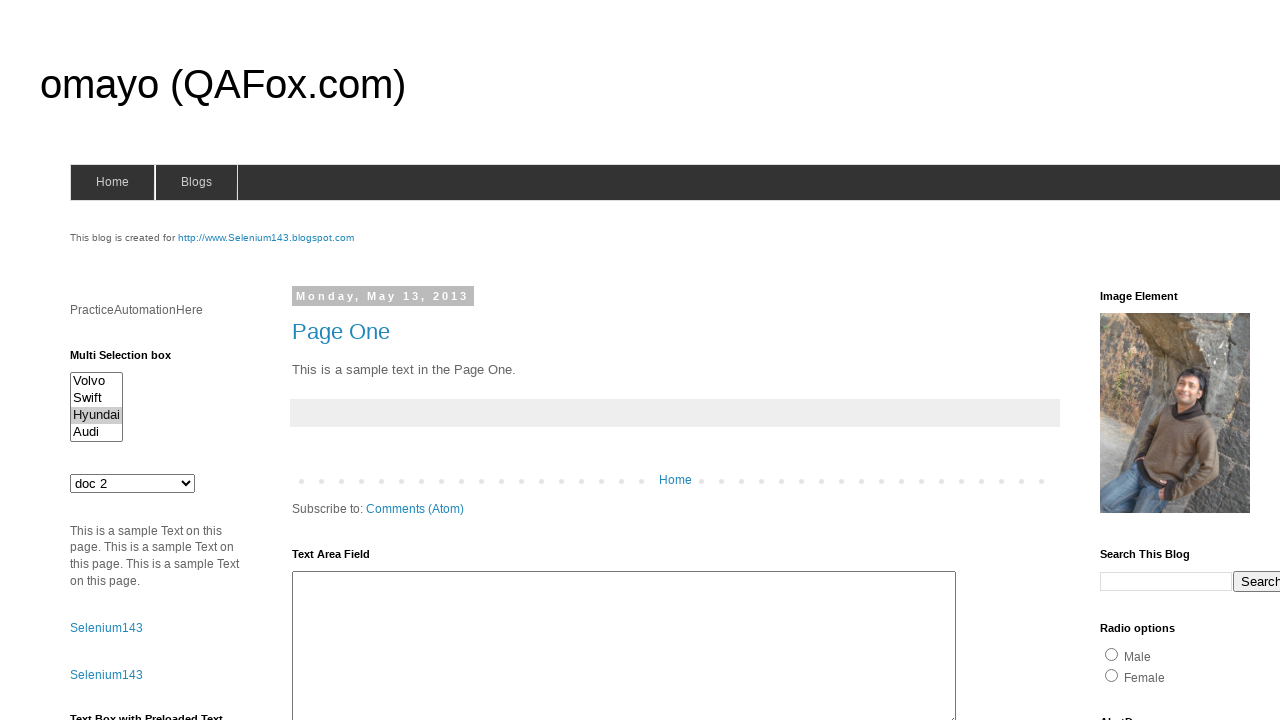

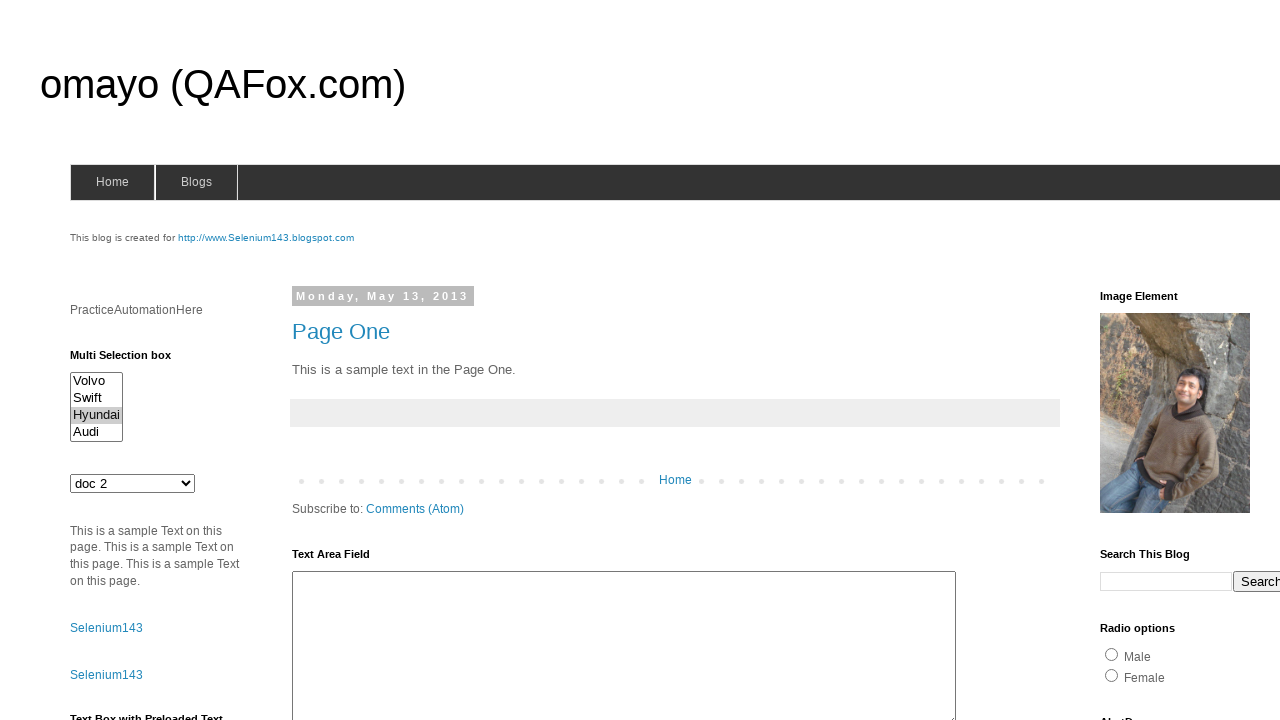